Tests drag and drop functionality by dragging an element from source to target location

Starting URL: https://www.leafground.com/drag.xhtml

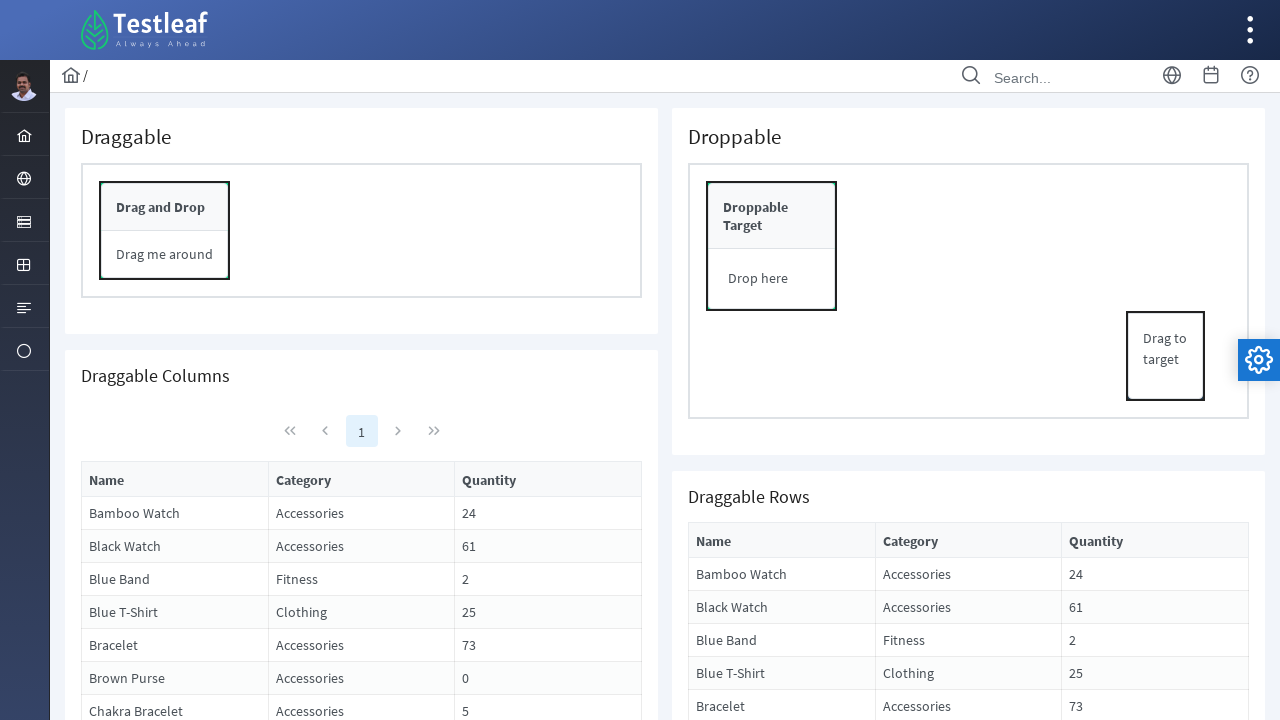

Navigated to drag and drop test page
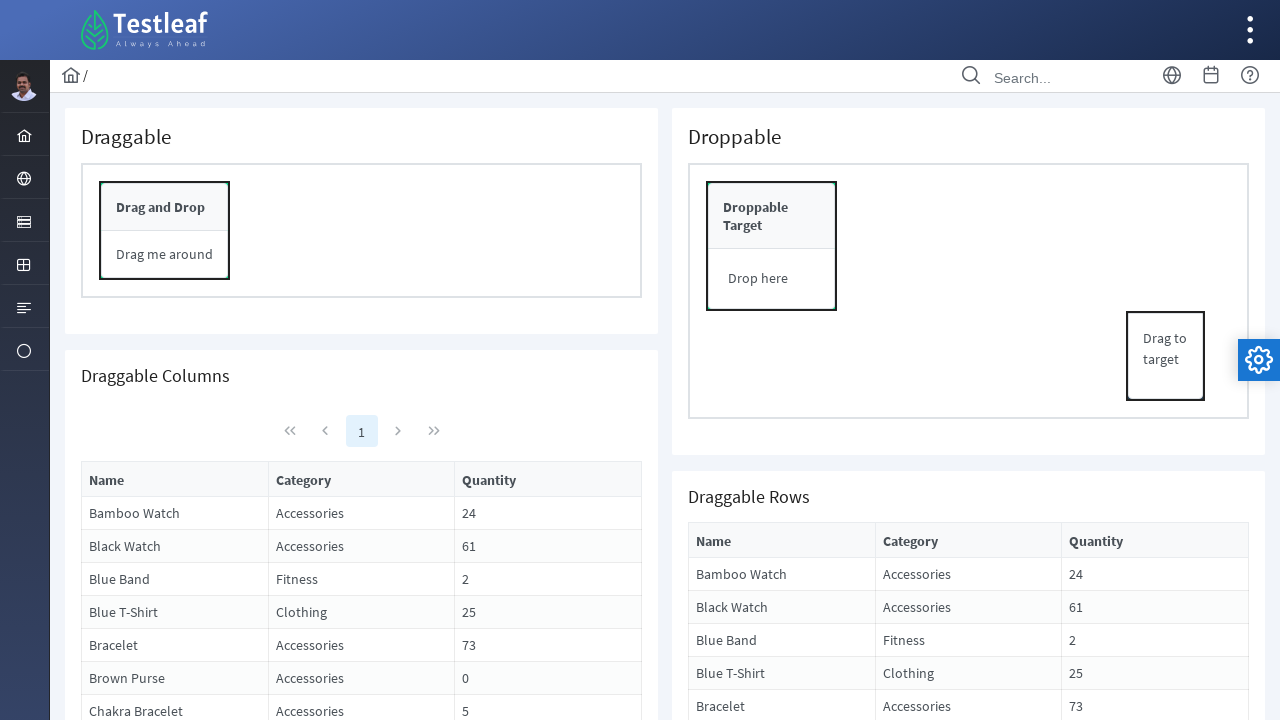

Located source element 'Drag to target'
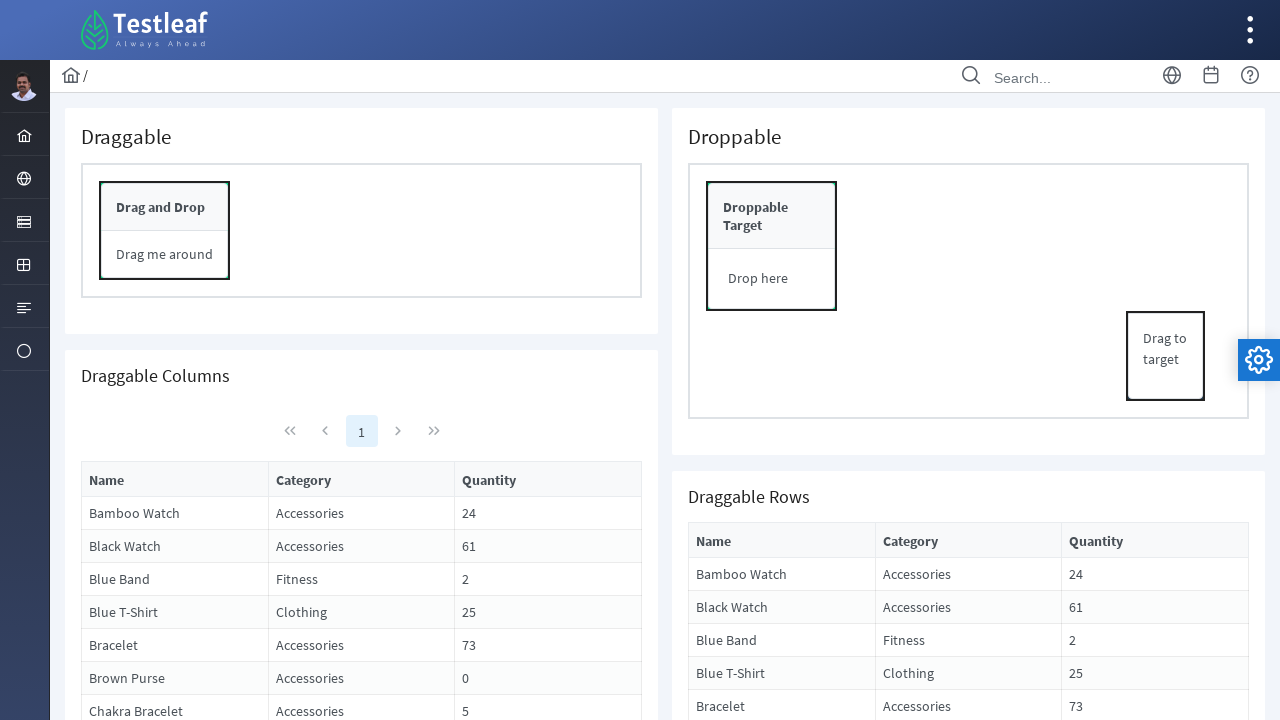

Located target element 'Drop here'
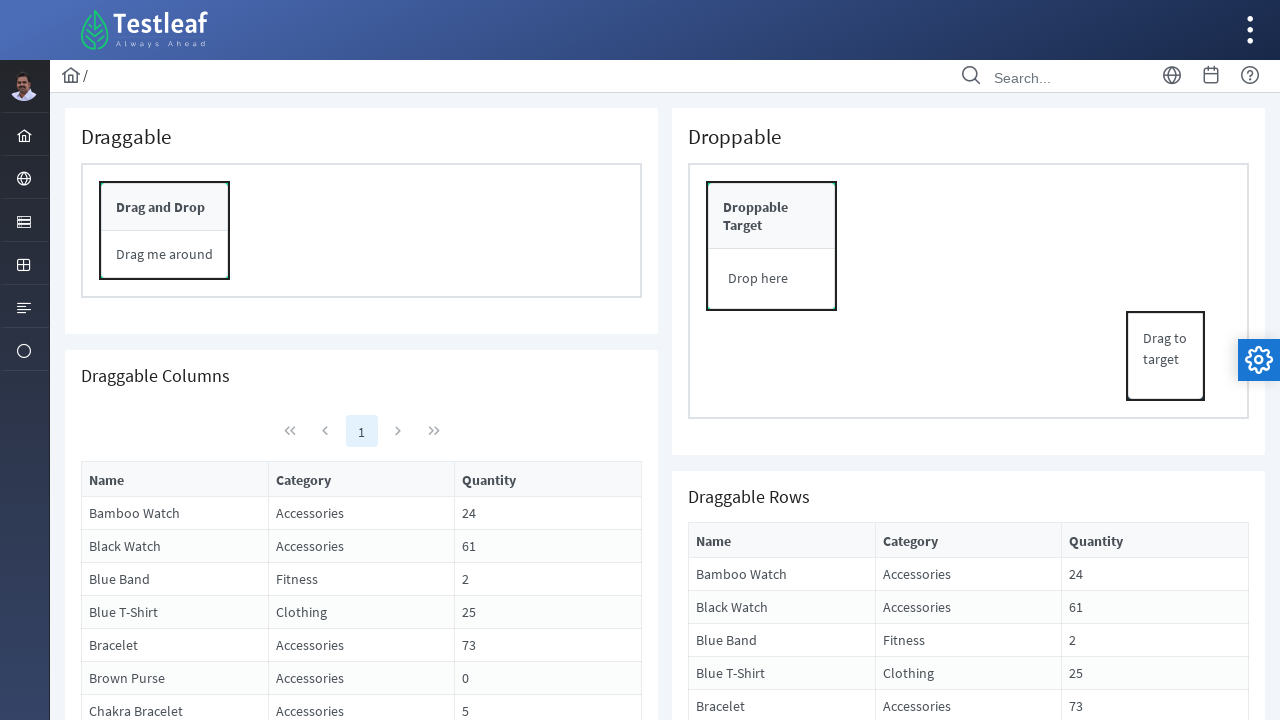

Dragged source element to target location at (772, 279)
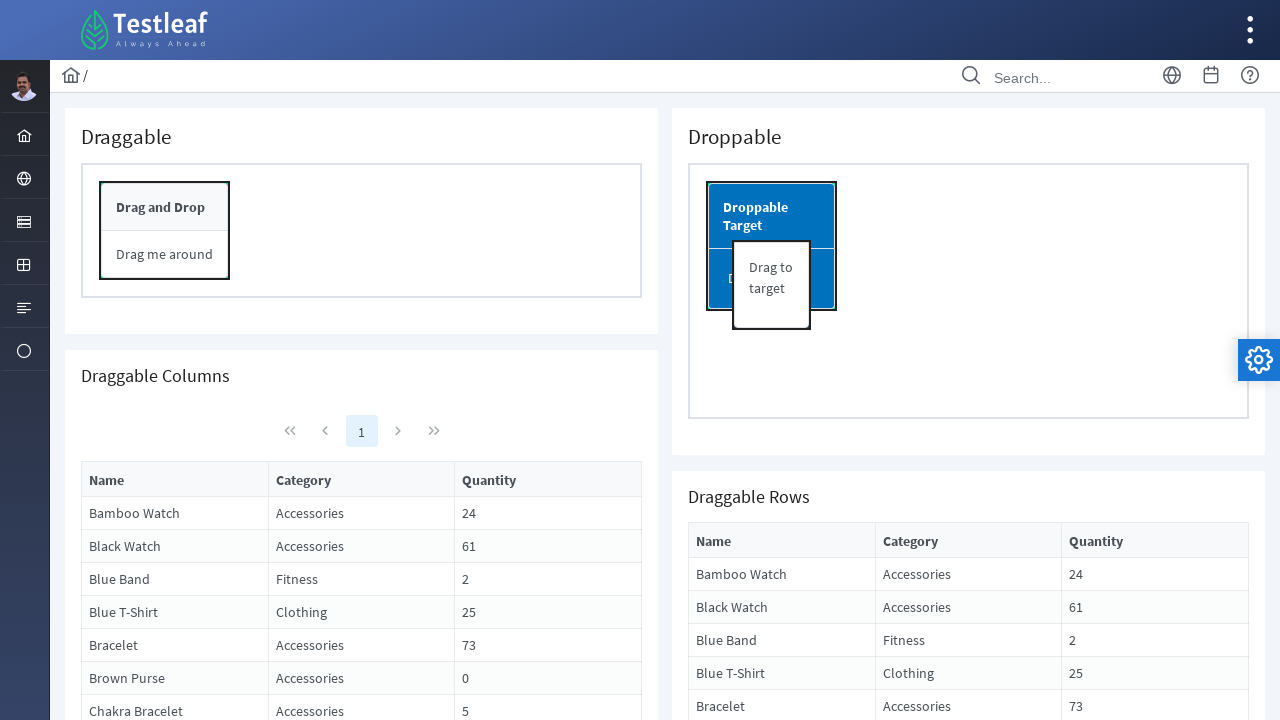

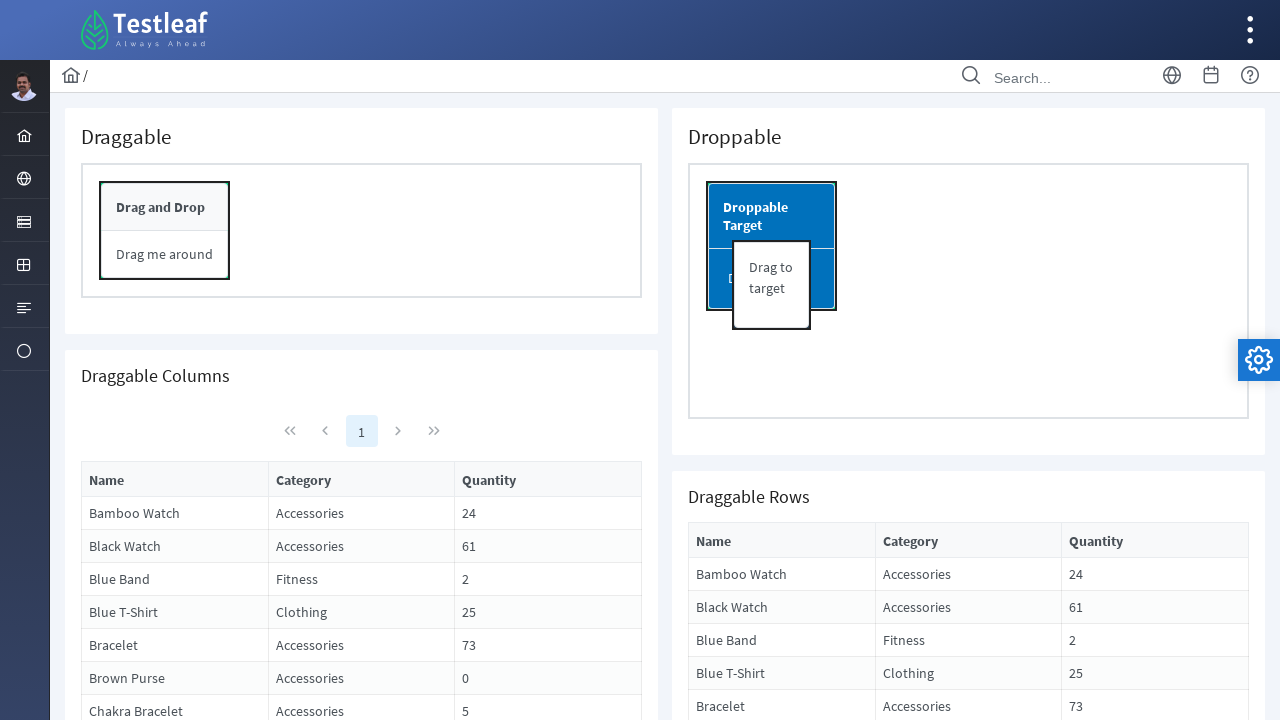